Tests the Add/Remove Elements functionality by clicking the Add Element button, verifying the Delete button appears, clicking Delete, and verifying the page heading is still visible.

Starting URL: https://the-internet.herokuapp.com/add_remove_elements/

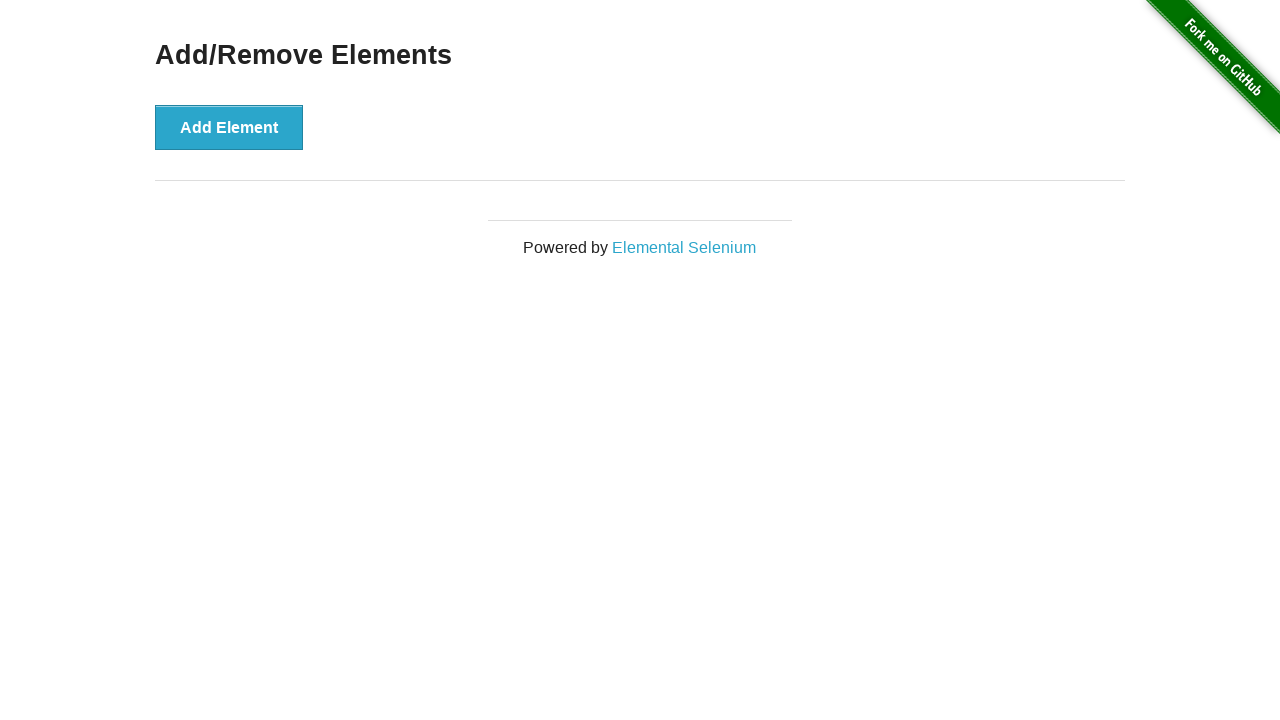

Clicked the 'Add Element' button at (229, 127) on button:has-text('Add Element')
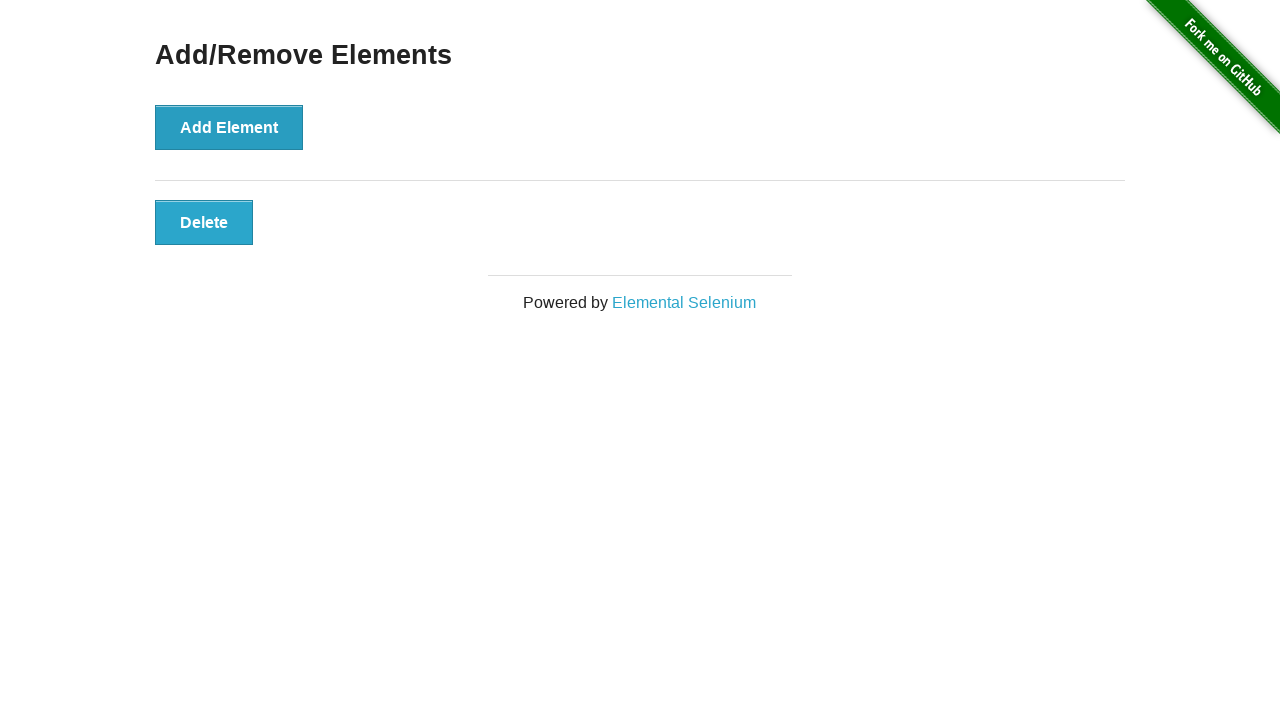

Delete button appeared on the page
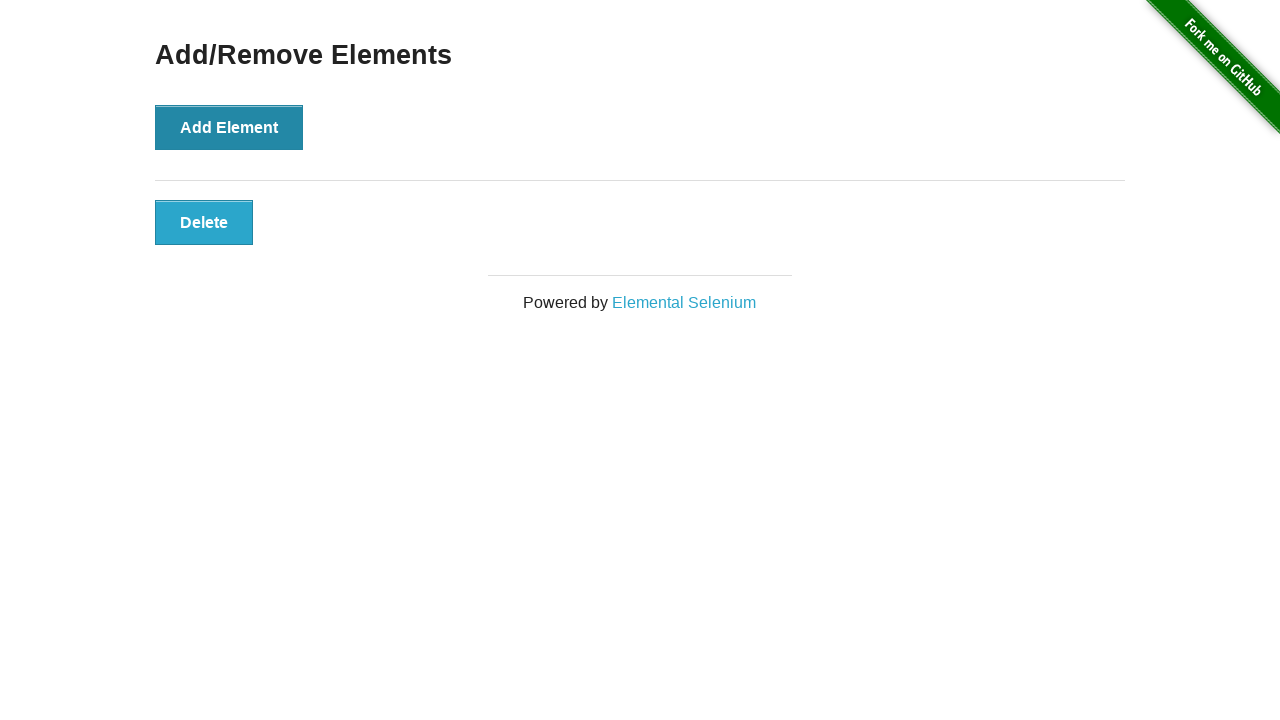

Located the Delete button
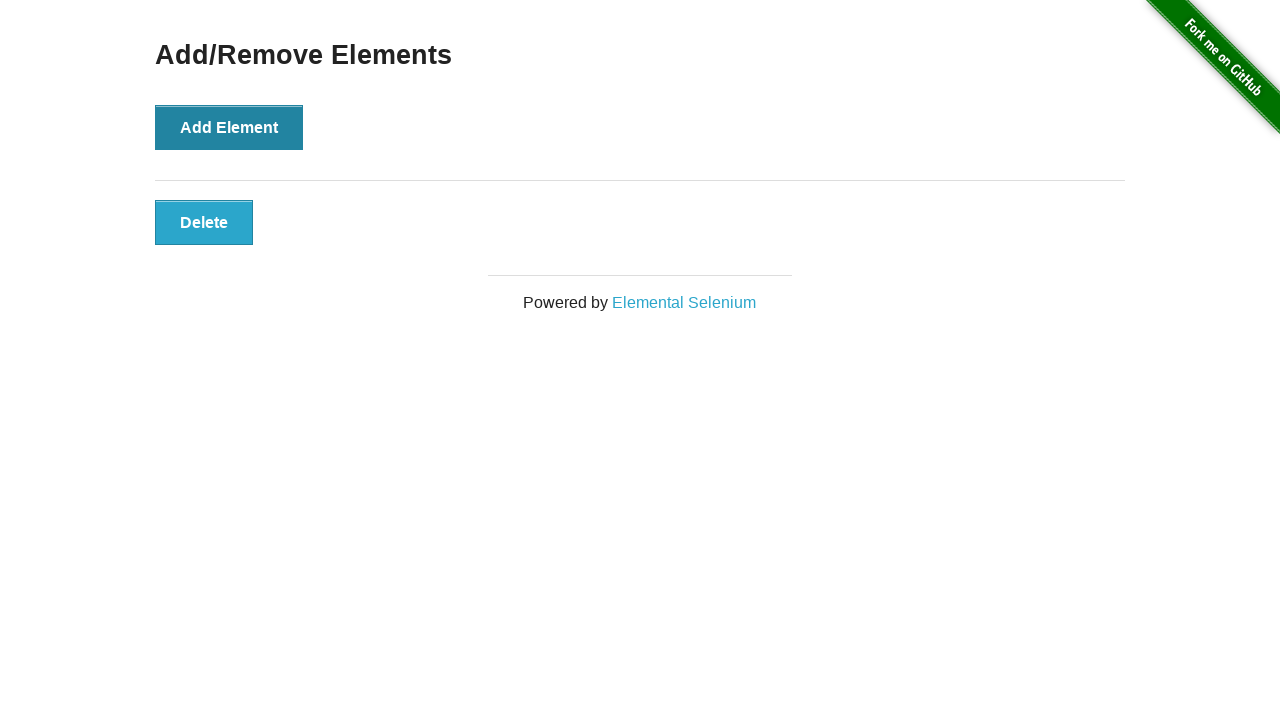

Verified Delete button is visible
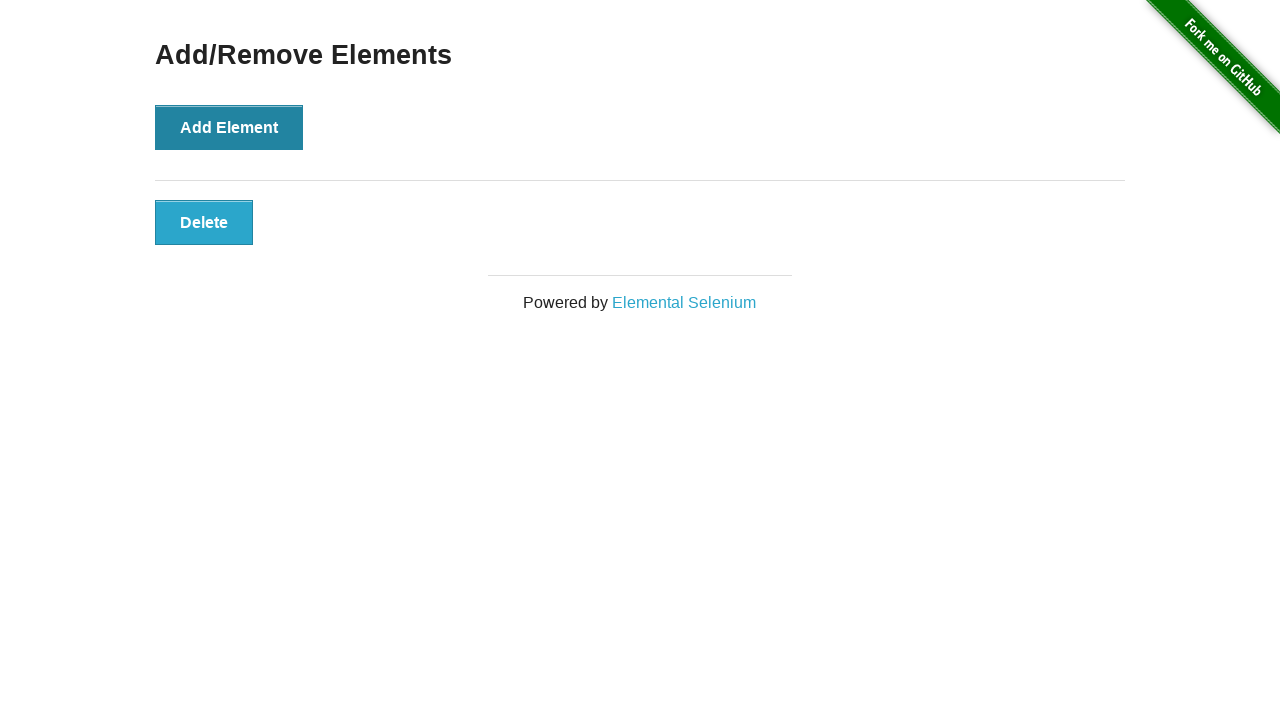

Clicked the Delete button at (204, 222) on button:has-text('Delete')
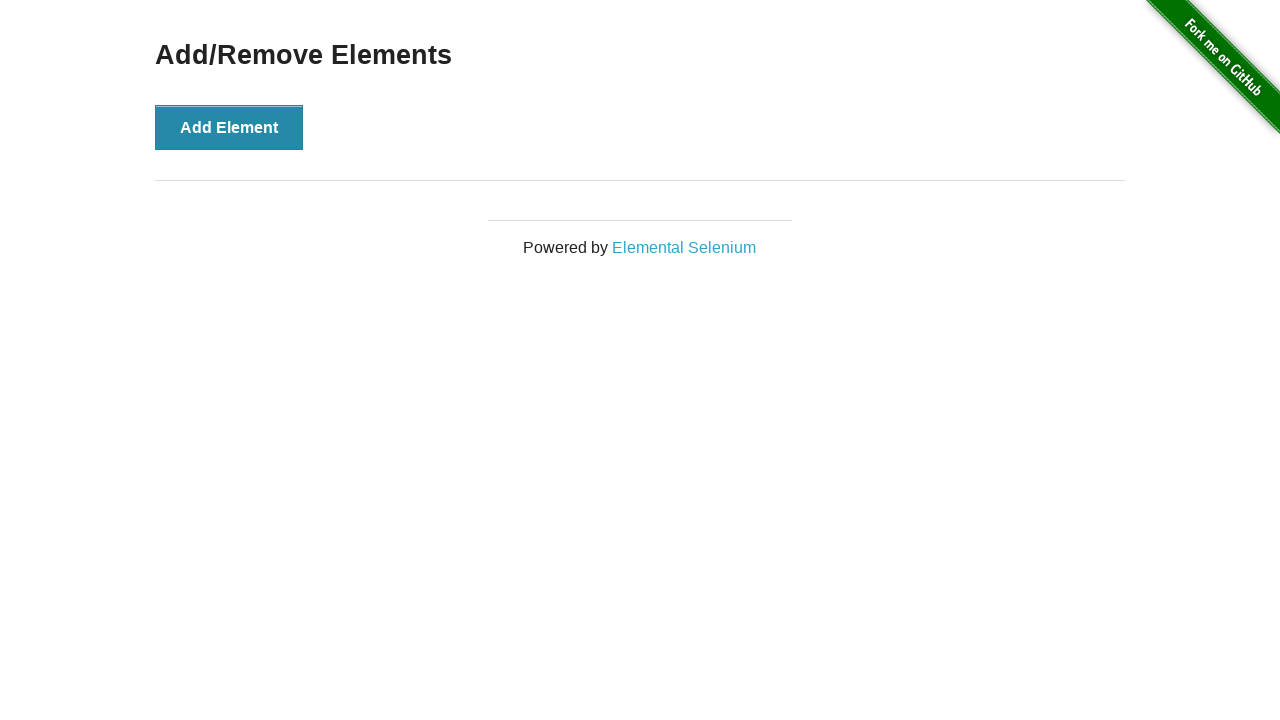

Located the 'Add/Remove Elements' heading
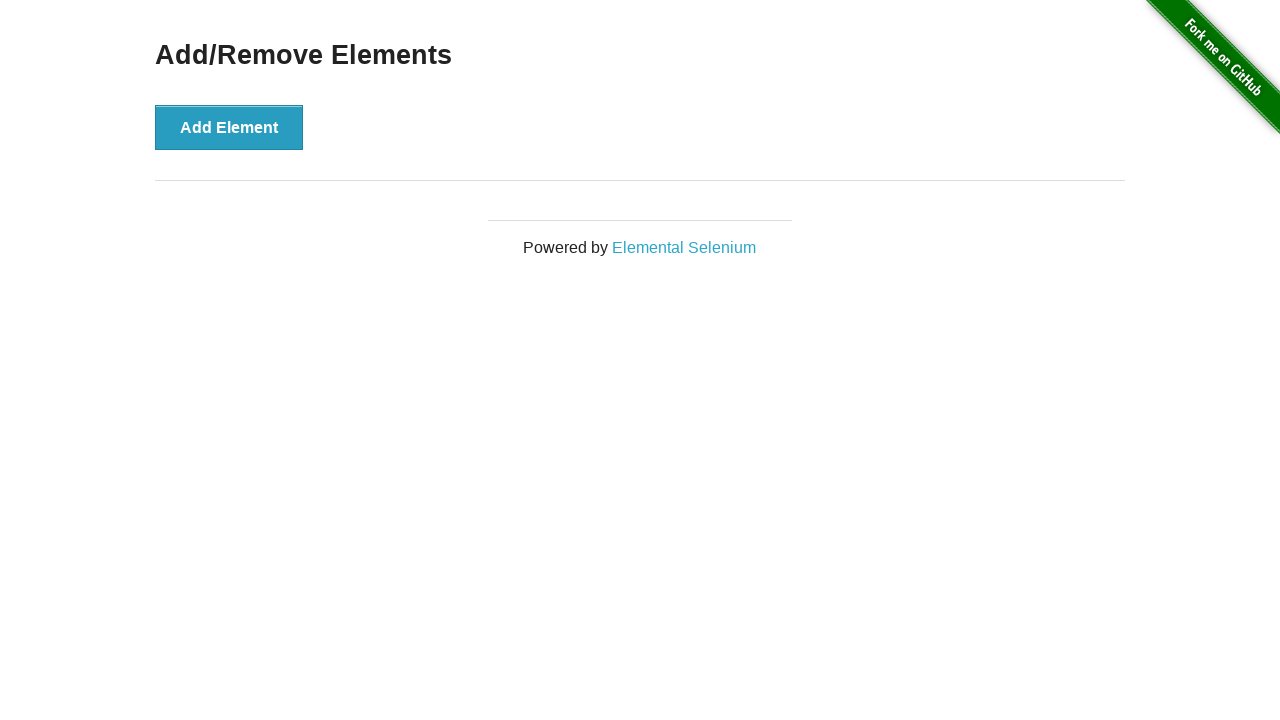

Verified 'Add/Remove Elements' heading is still visible after delete
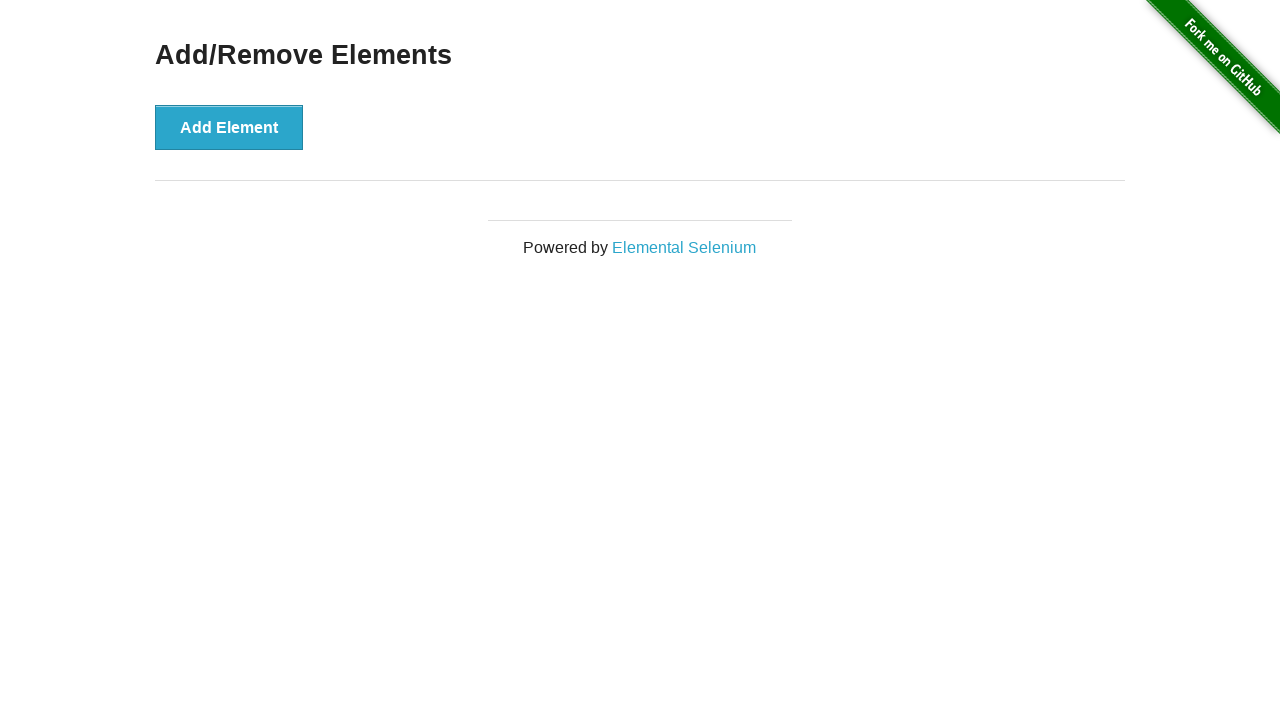

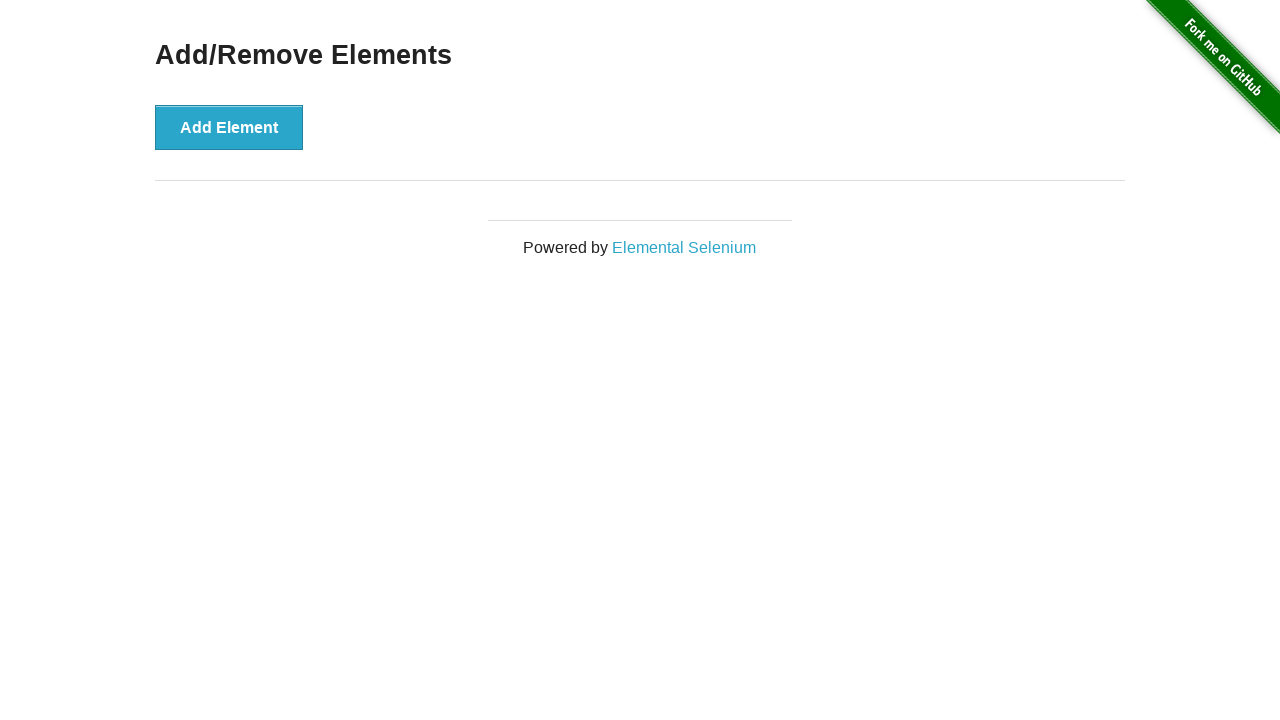